Tests hover functionality by hovering over three user avatar images and verifying that user names and "View profile" links are displayed for each

Starting URL: https://practice.cydeo.com/hovers

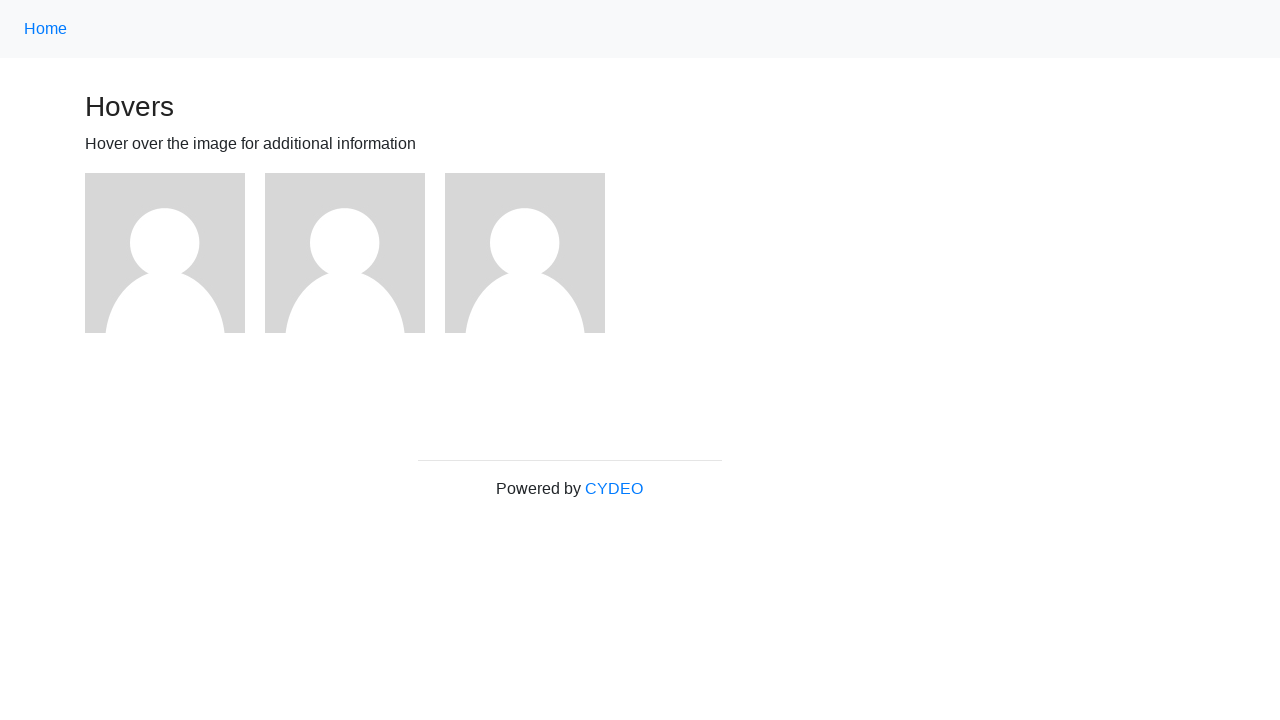

Hovered over first user avatar at (165, 253) on (//img[@alt='User Avatar'])[1]
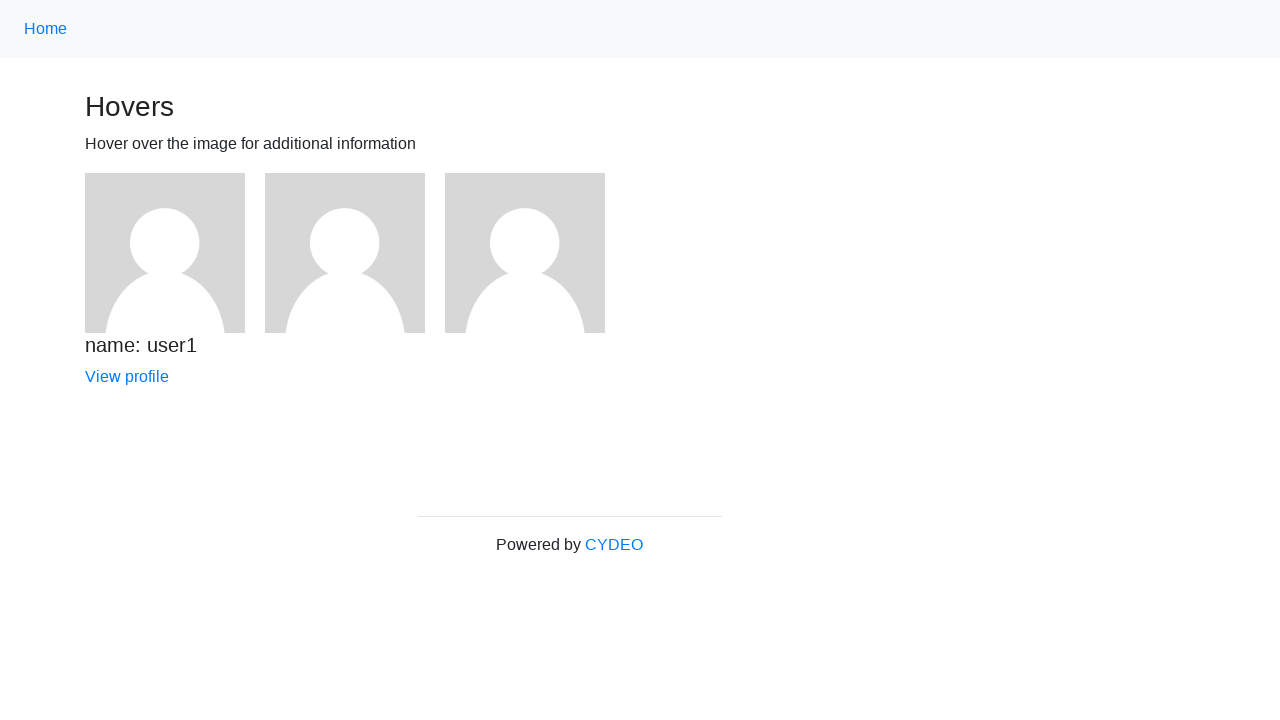

Verified user1 name is displayed
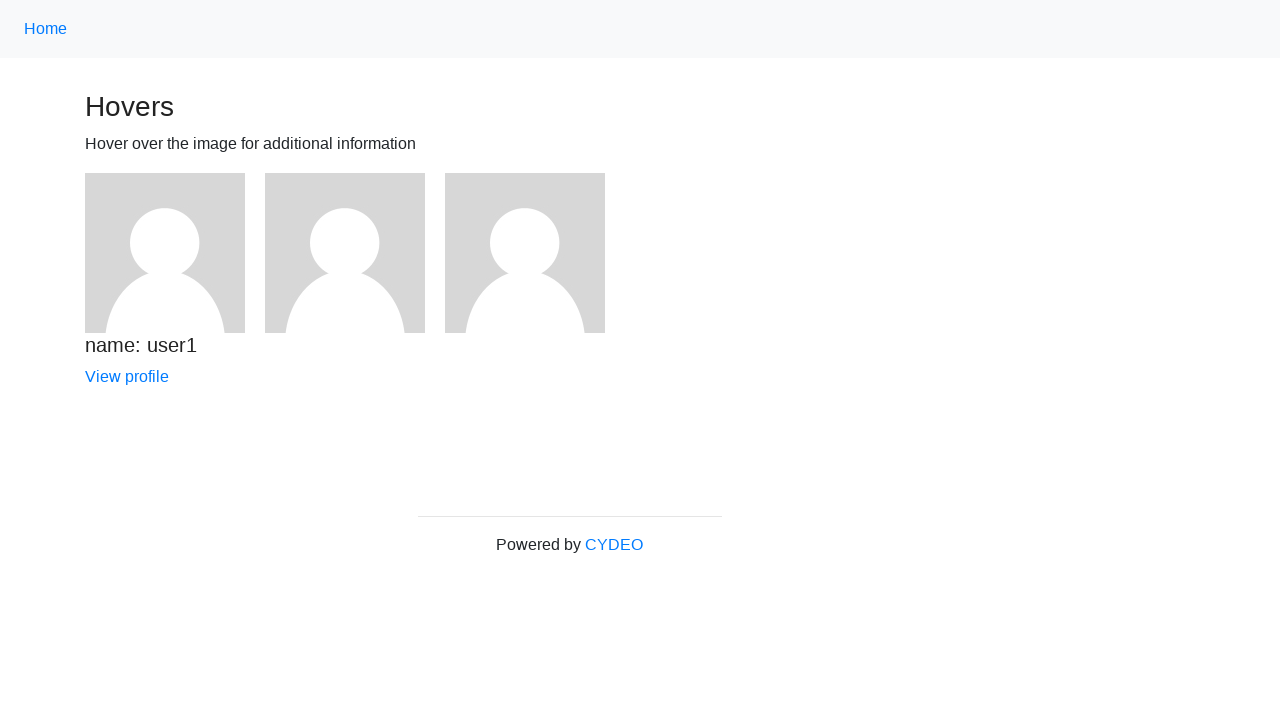

Verified 'View profile' link is visible for user1
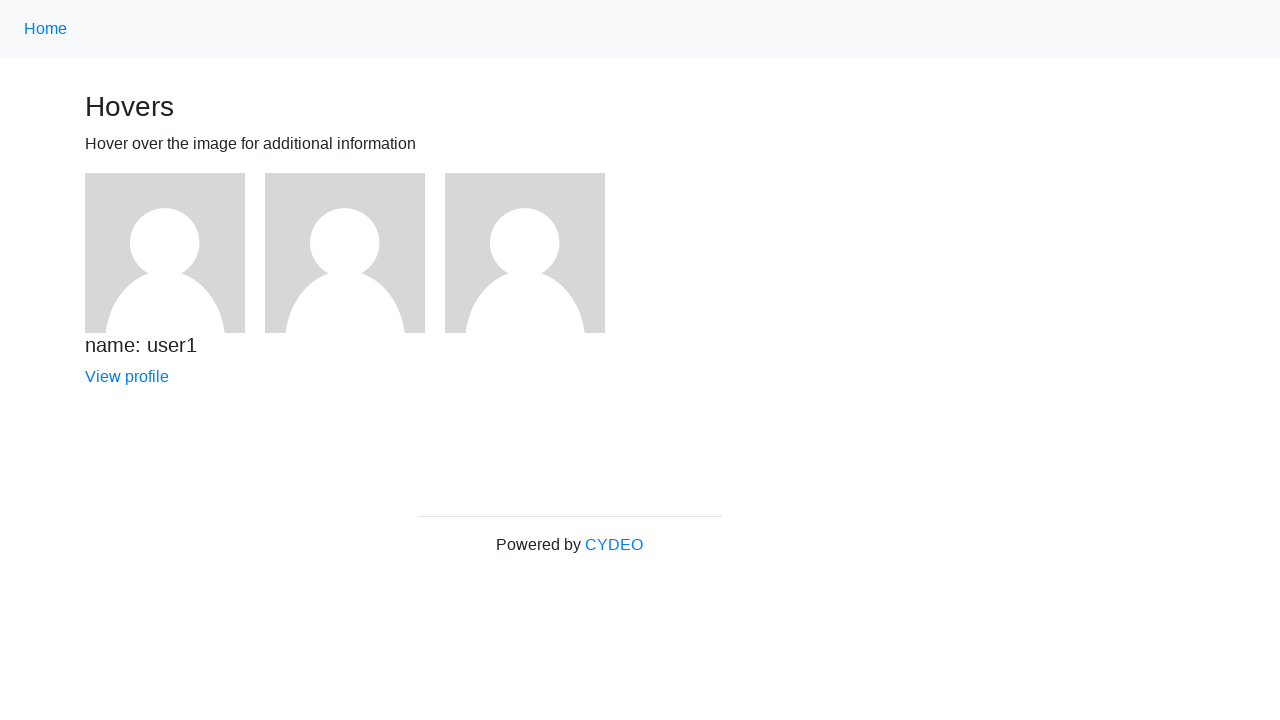

Hovered over second user avatar at (345, 253) on (//img[@alt='User Avatar'])[2]
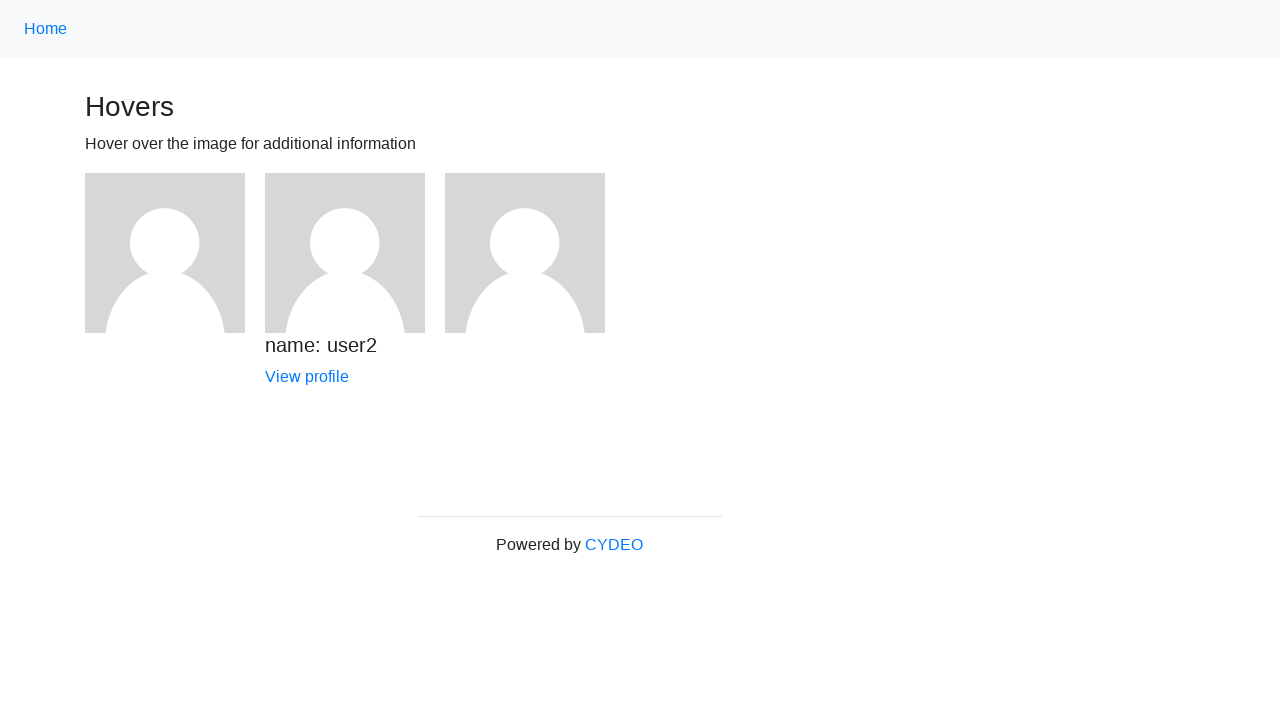

Verified user2 name is displayed
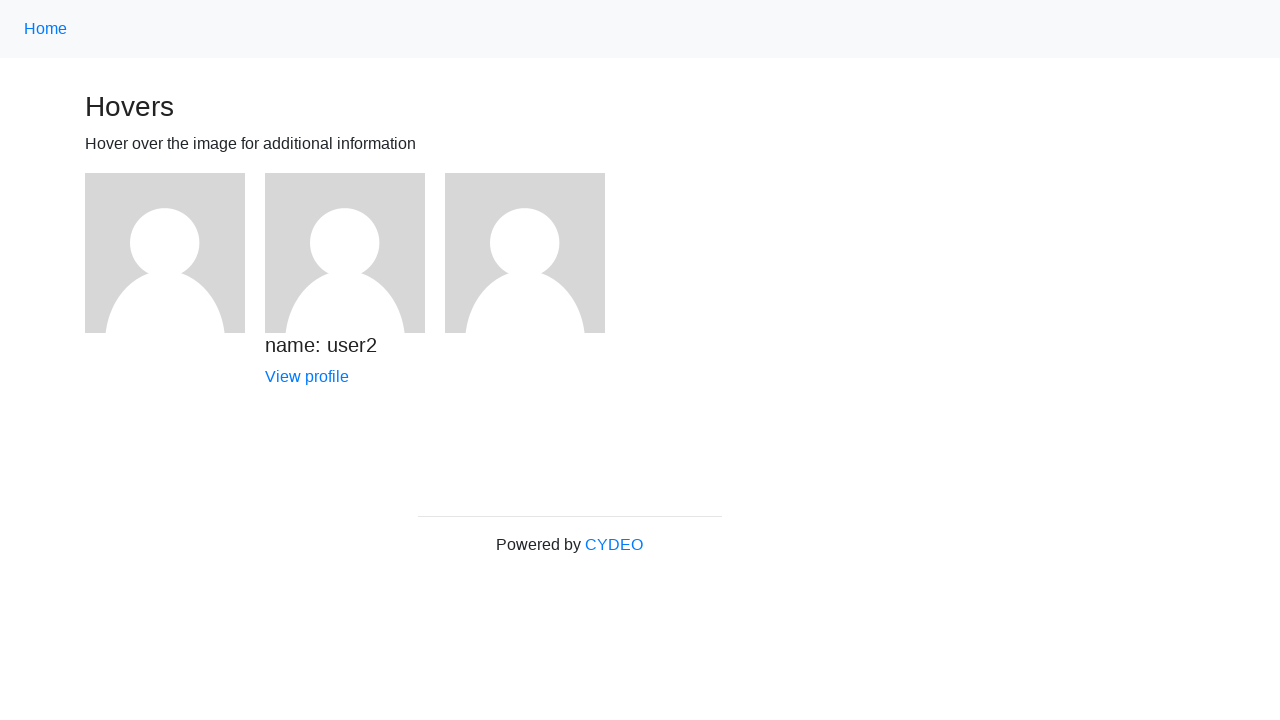

Verified 'View profile' link is visible for user2
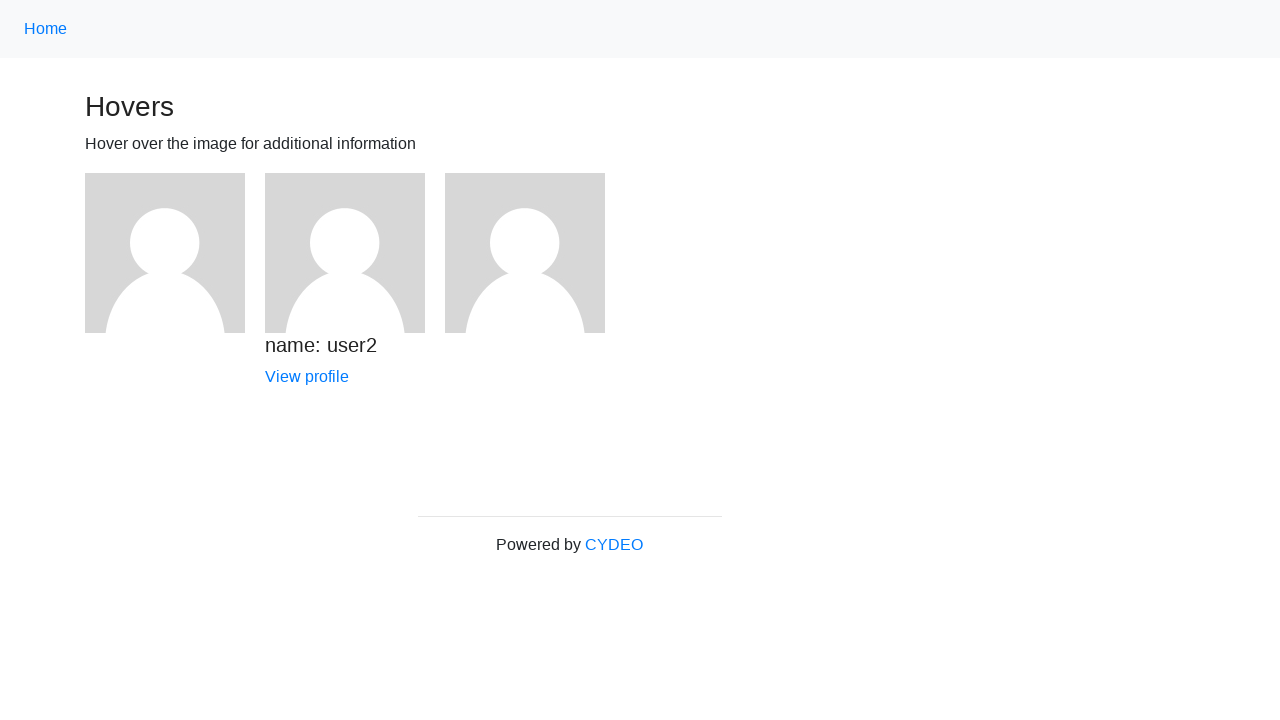

Hovered over third user avatar at (525, 253) on (//img[@alt='User Avatar'])[3]
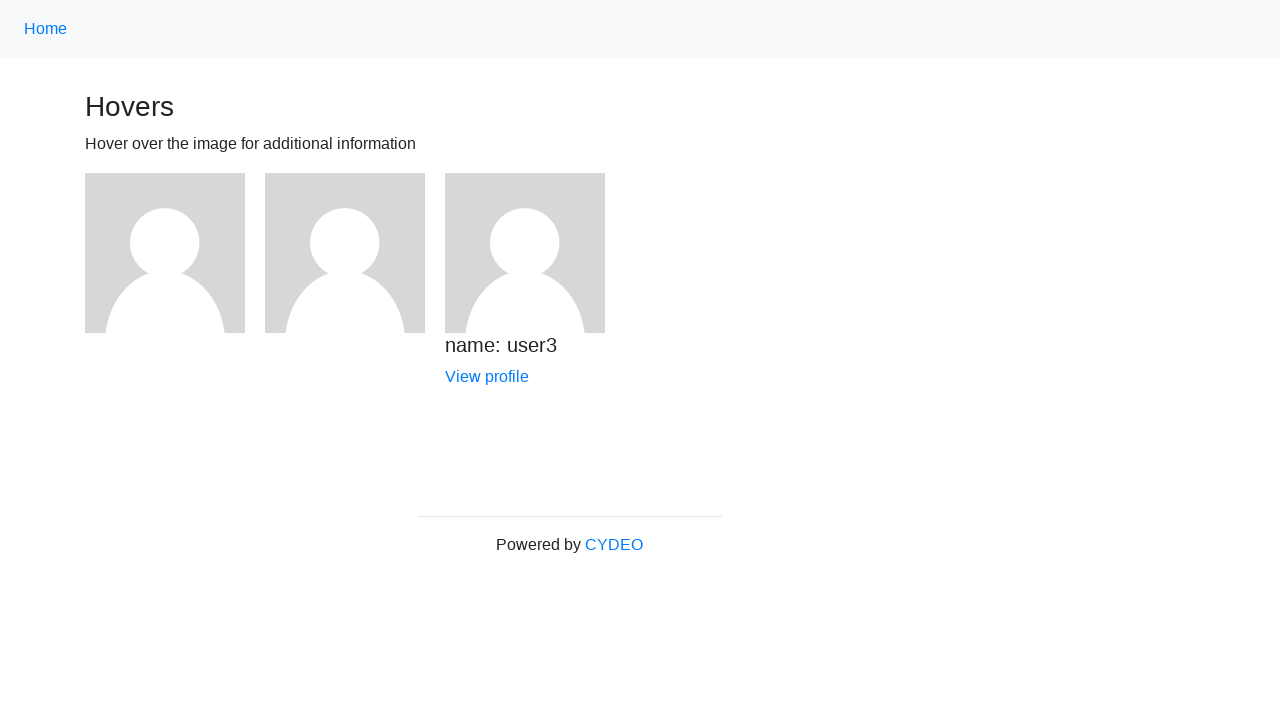

Verified user3 name is displayed
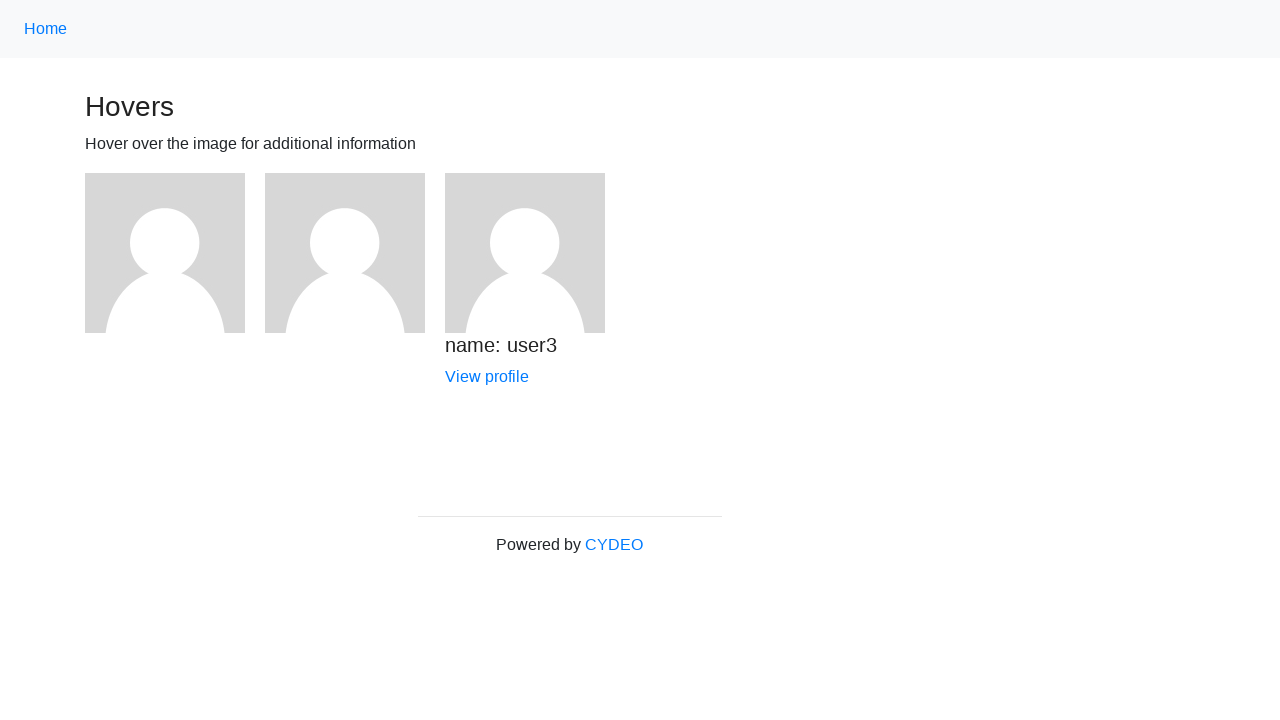

Verified 'View profile' link is visible for user3
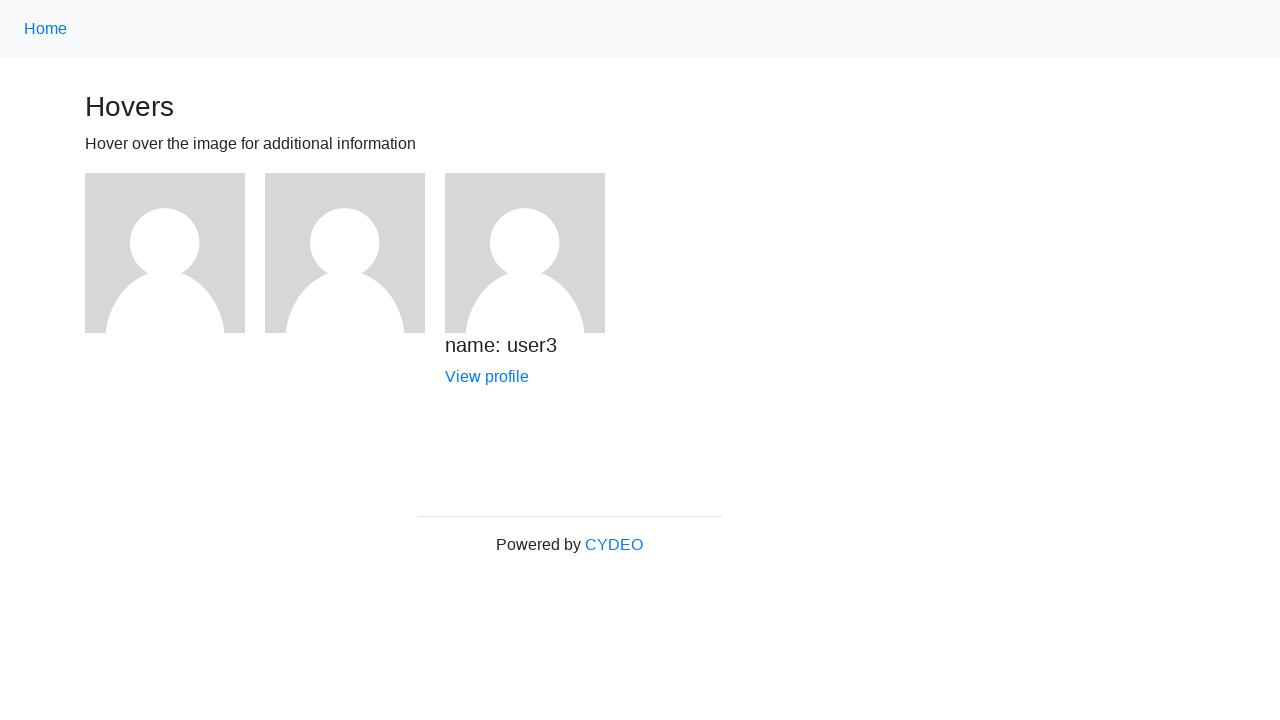

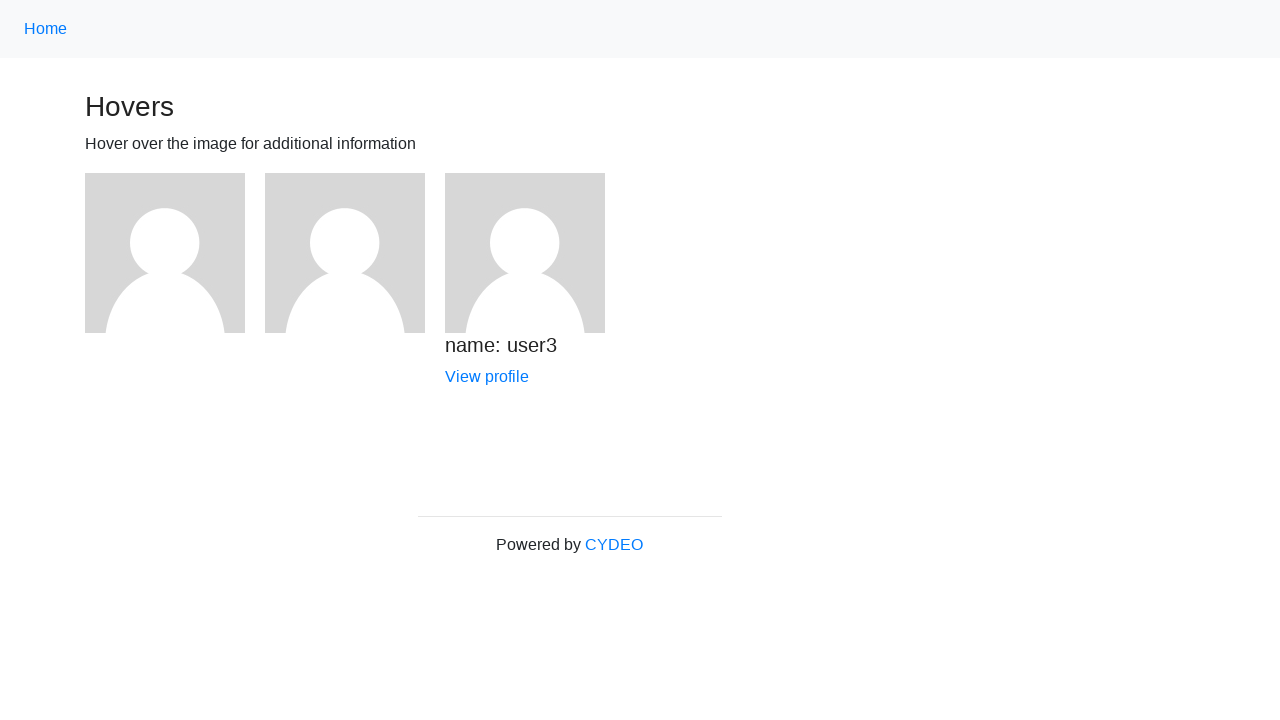